Tests filling out a practice form by entering first name, last name, and email address fields on the DemoQA automation practice form.

Starting URL: https://demoqa.com/automation-practice-form

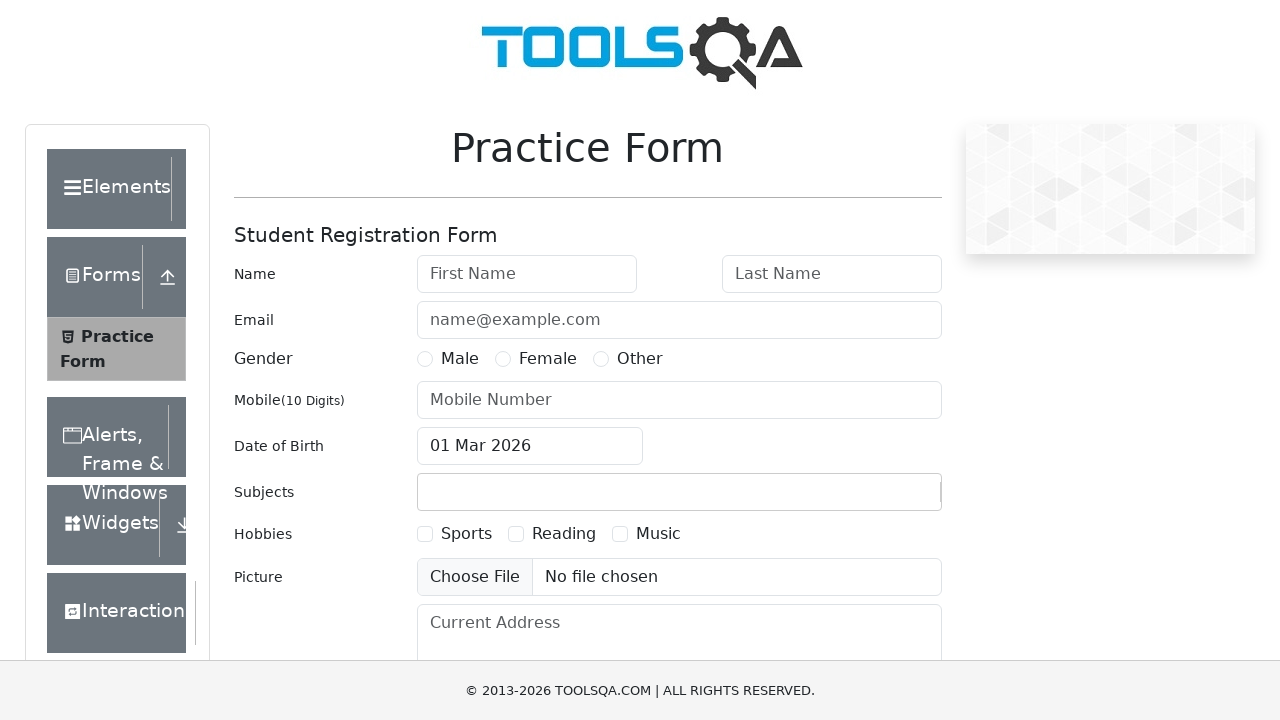

Filled first name field with 'Praveen' on #firstName
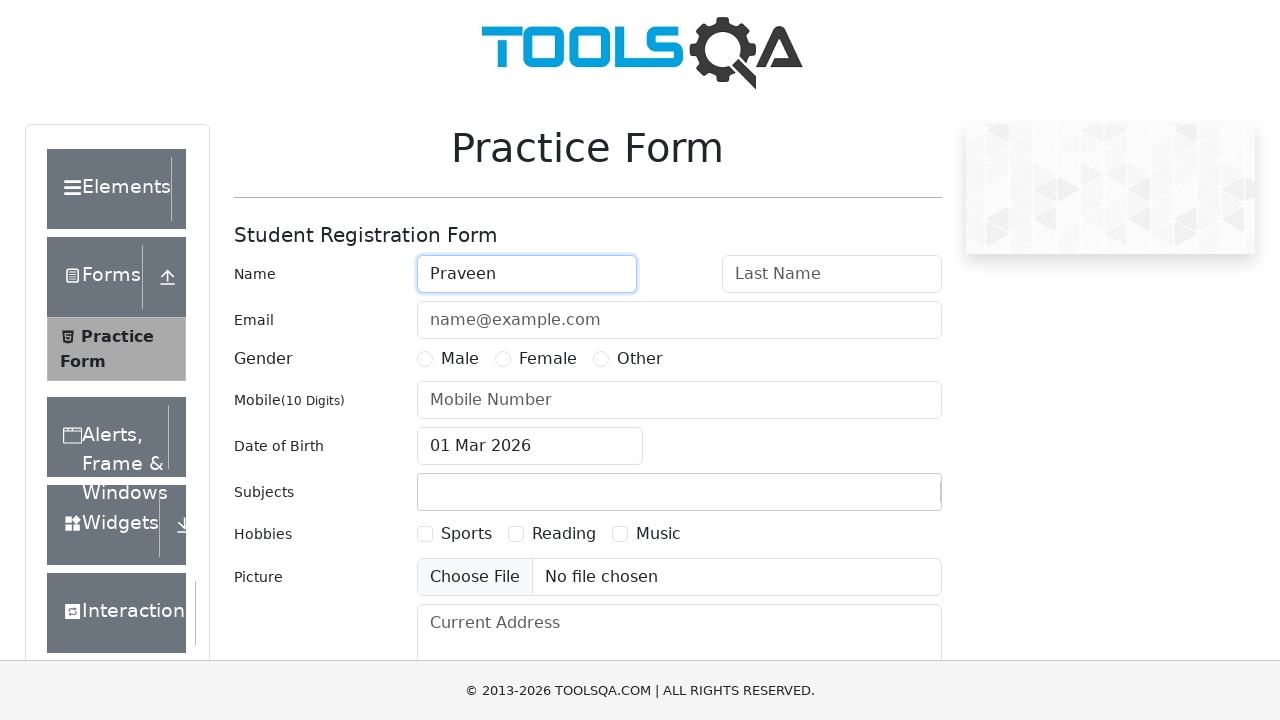

Filled last name field with 'kumar' on #lastName
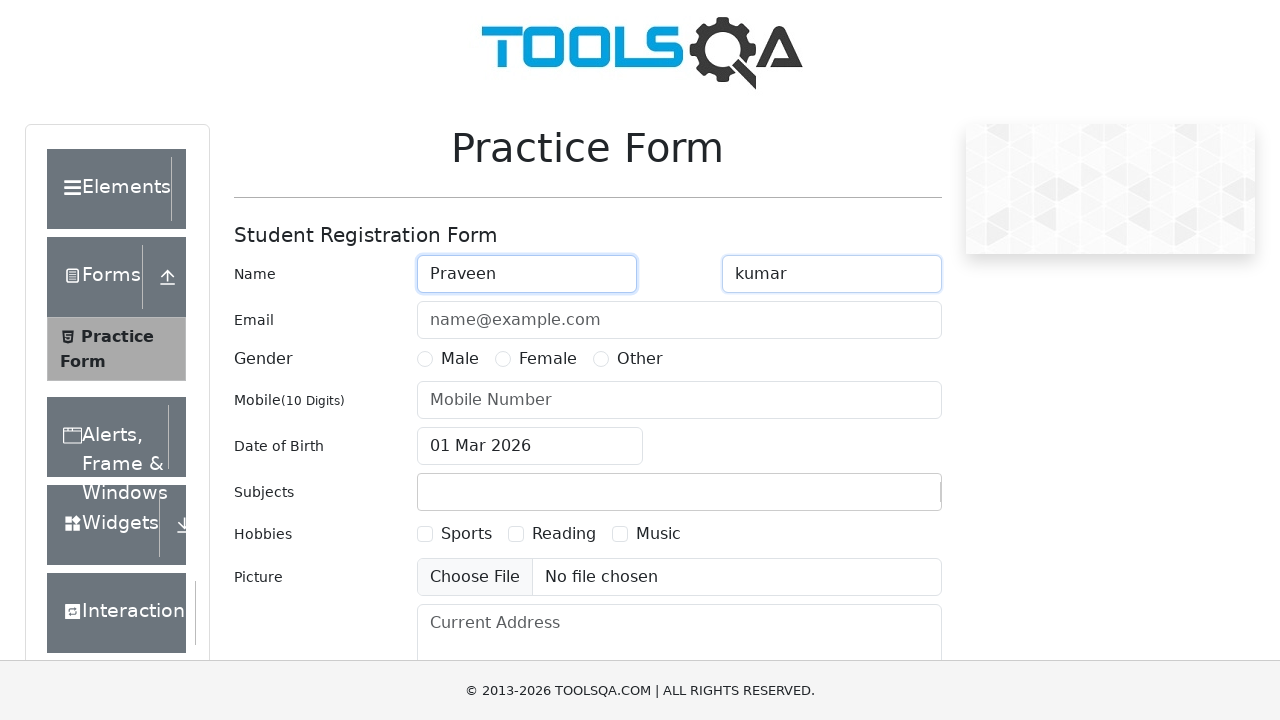

Filled email field with 'Praveen@kumar.com' on #userEmail
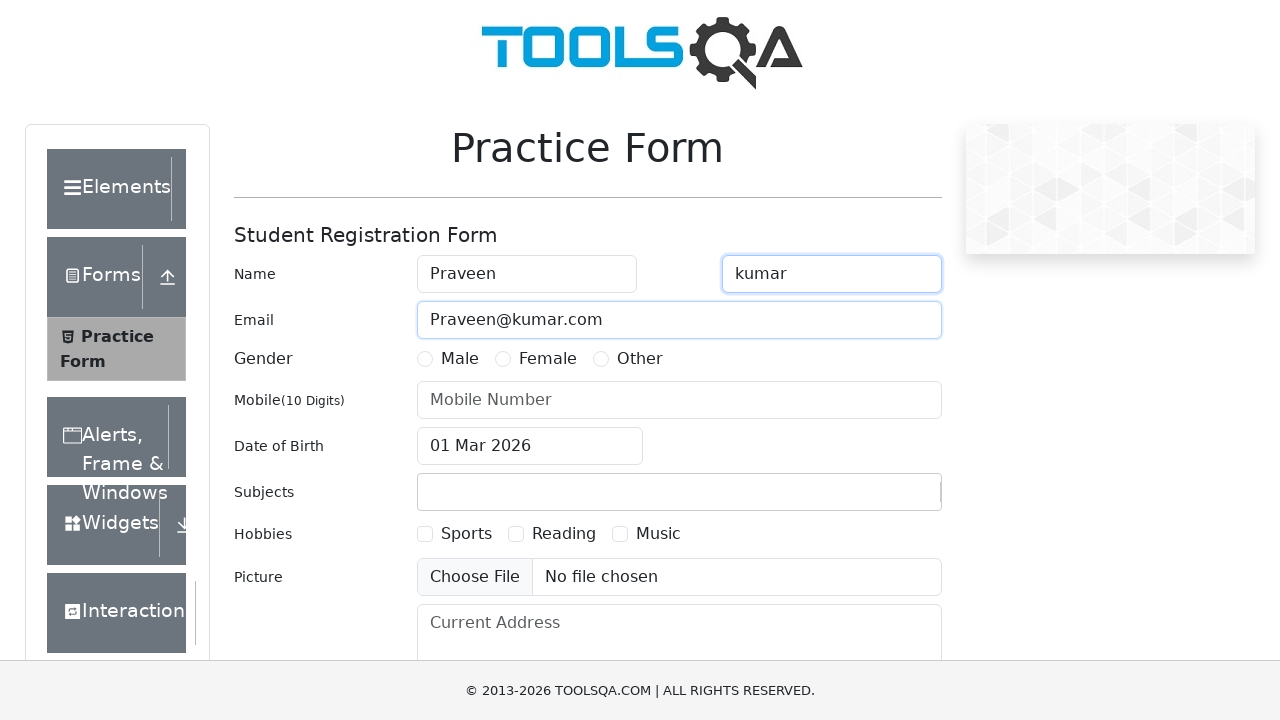

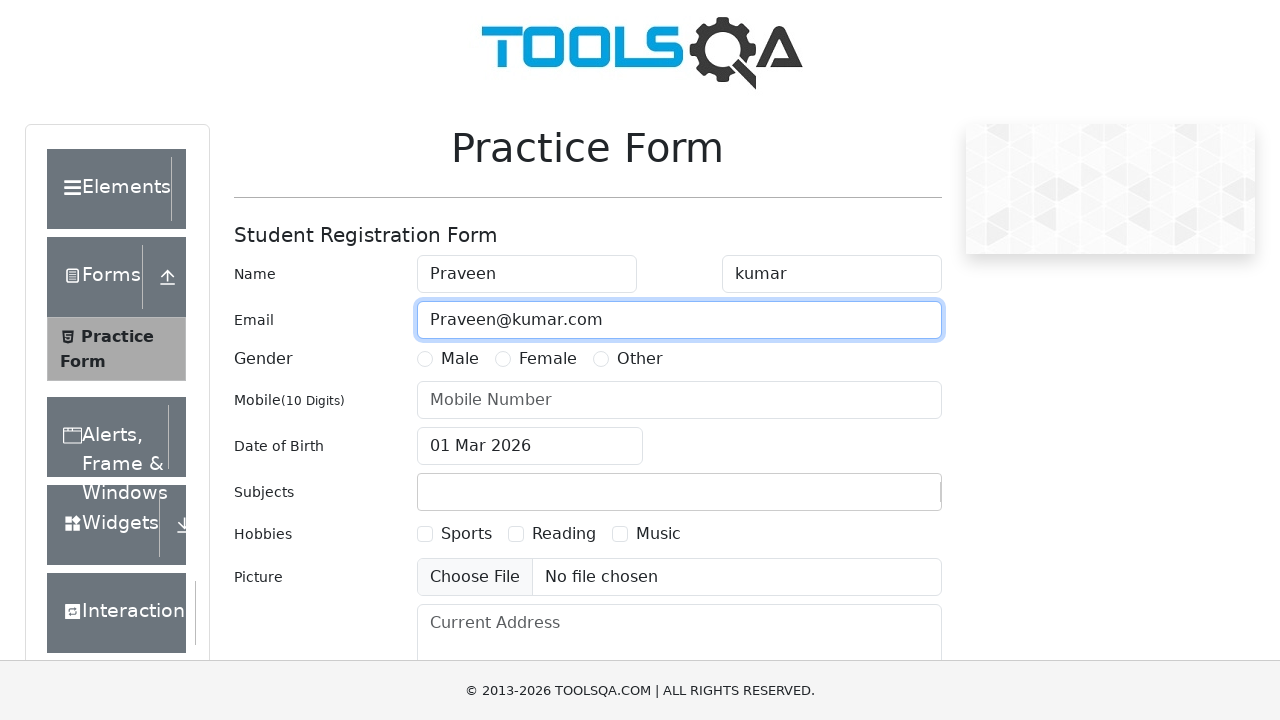